Tests keyboard navigation in an autocomplete field by typing text and using arrow keys to select a suggestion

Starting URL: https://www.rahulshettyacademy.com/AutomationPractice/

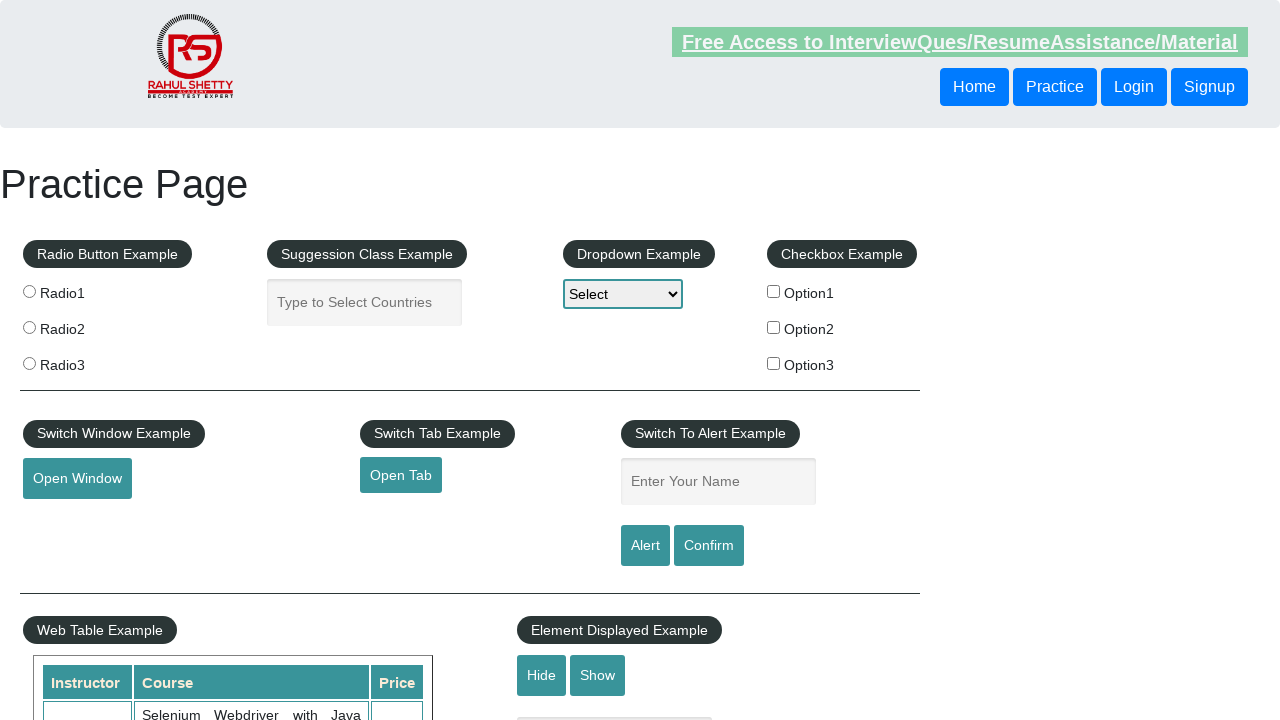

Typed 'ind' in the autocomplete field on input#autocomplete
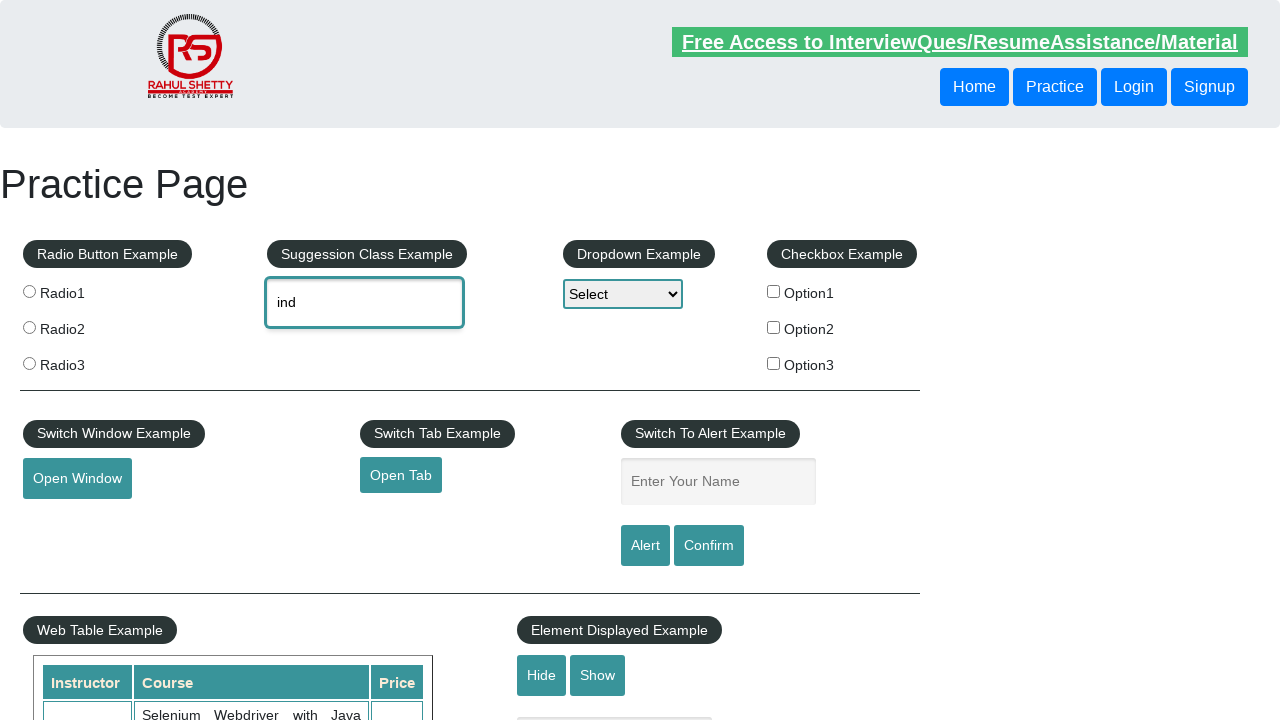

Waited 2 seconds for autocomplete suggestions to appear
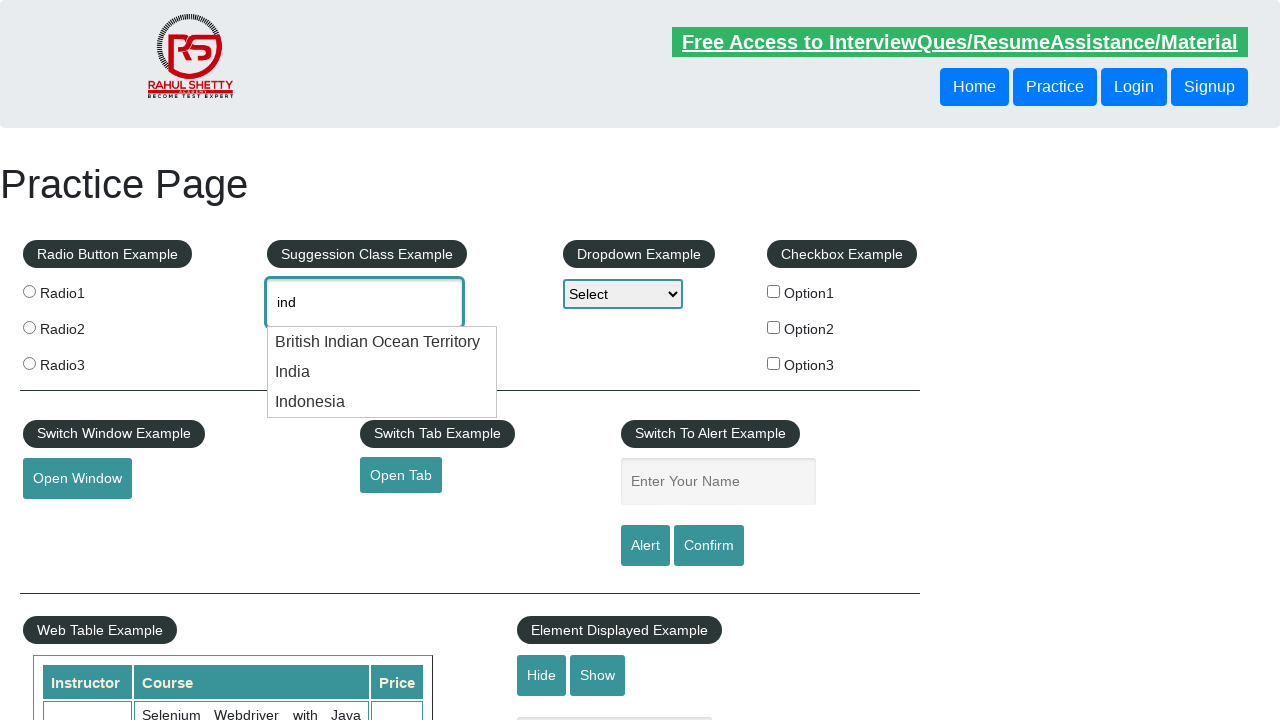

Pressed ArrowDown key to navigate to the first suggestion on input#autocomplete
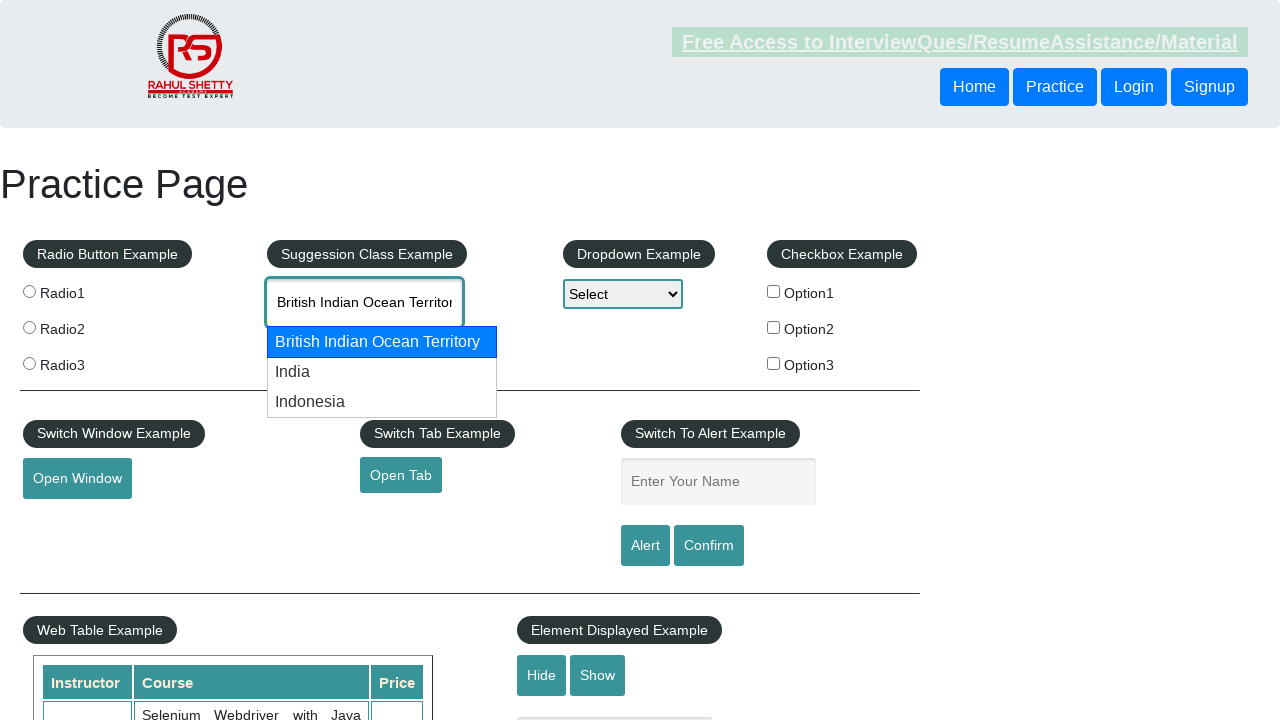

Pressed Enter key to select the highlighted suggestion on input#autocomplete
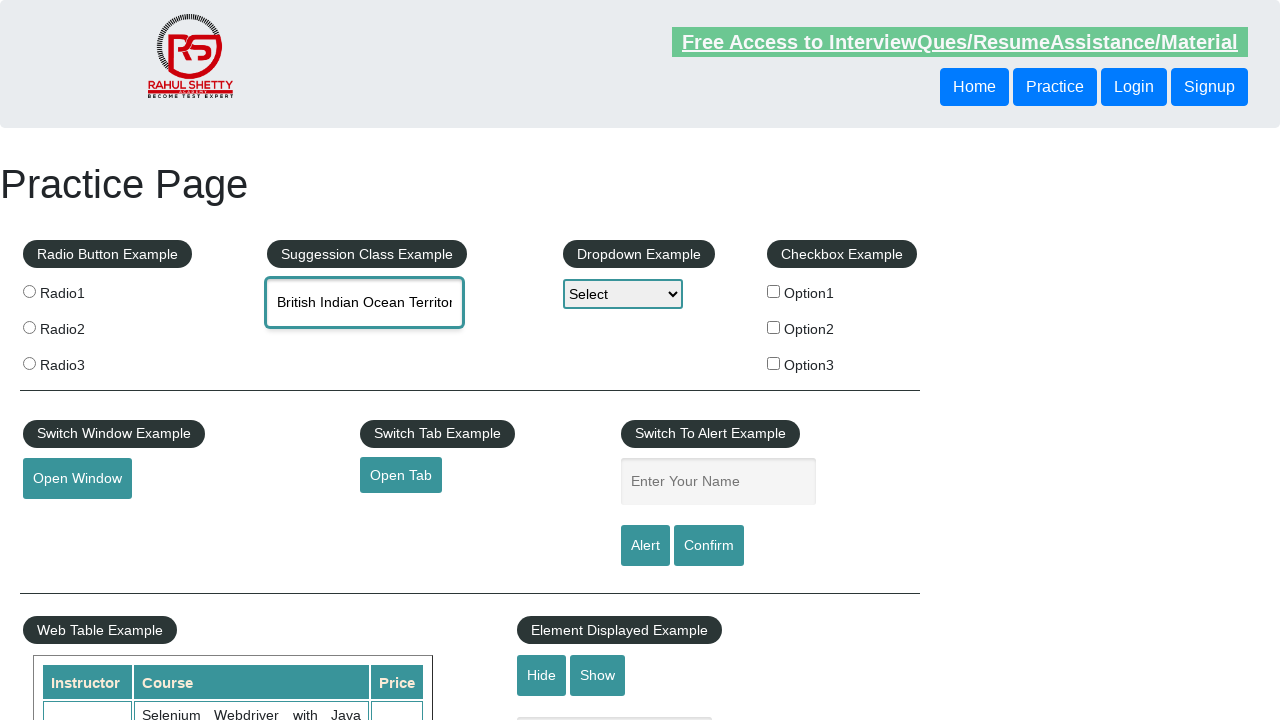

Waited 2 seconds to observe the result after selection
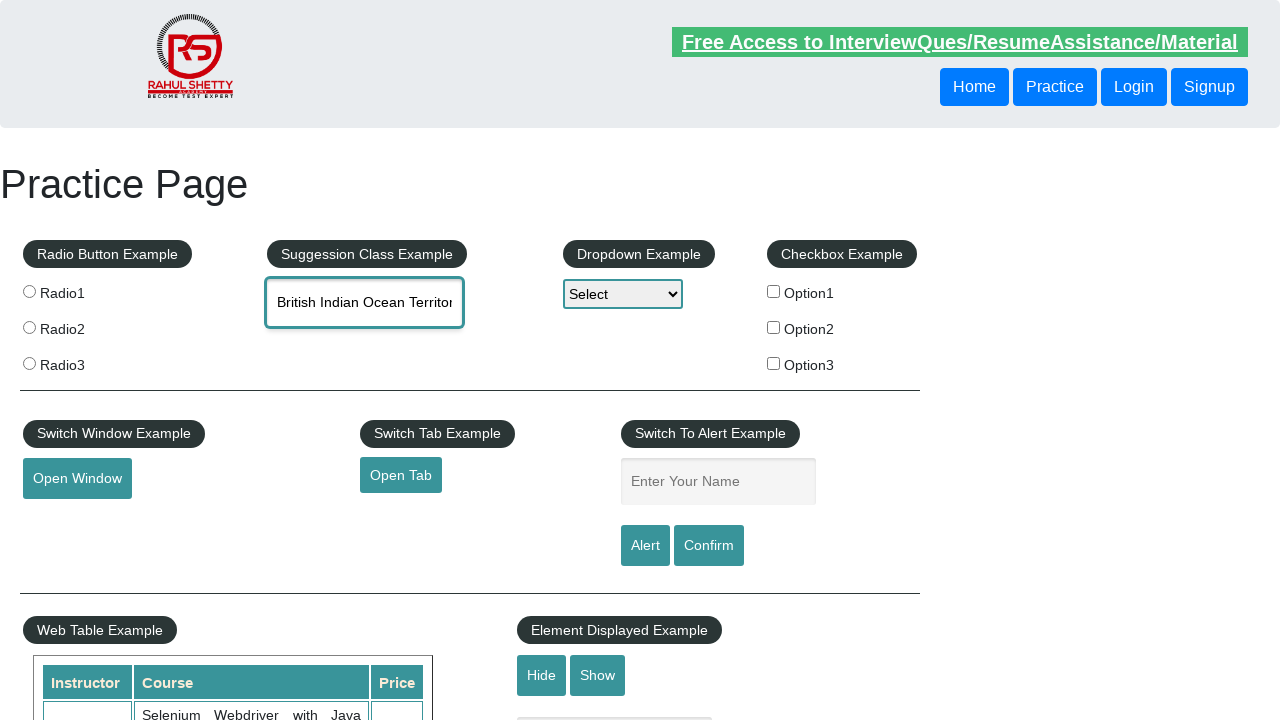

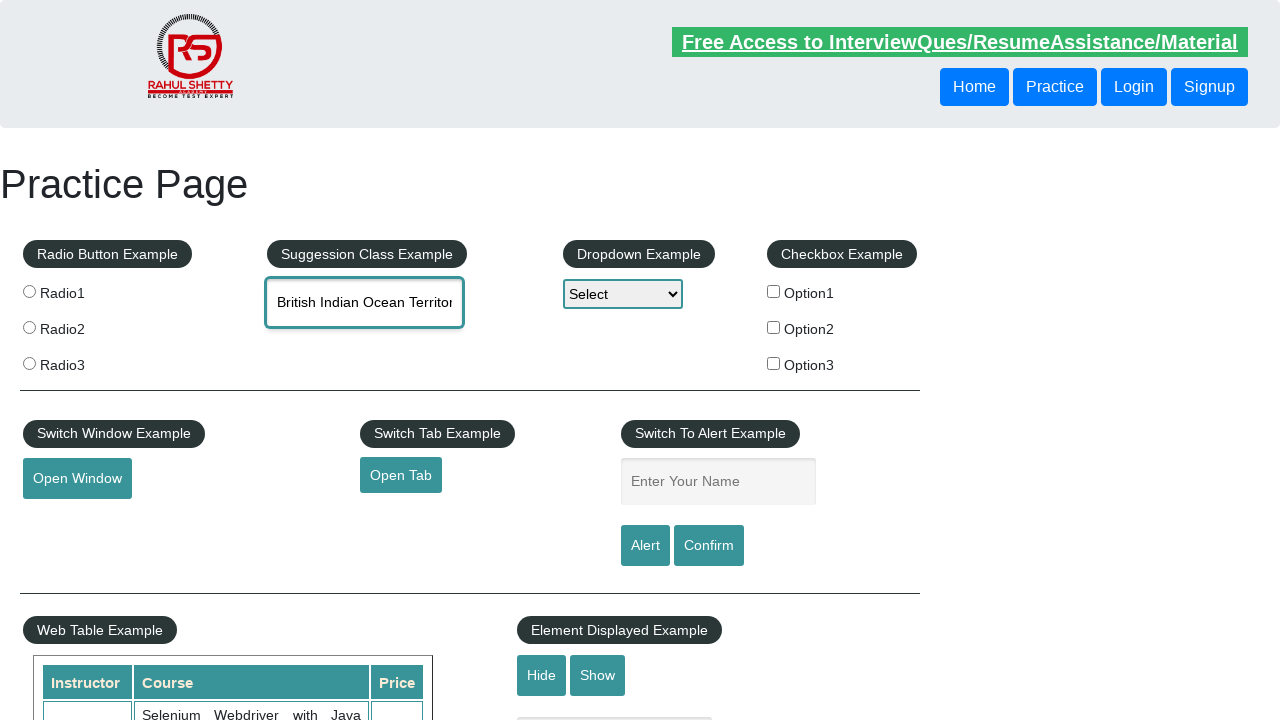